Tests handling a prompt alert by entering text into the prompt dialog and accepting it

Starting URL: https://the-internet.herokuapp.com/javascript_alerts

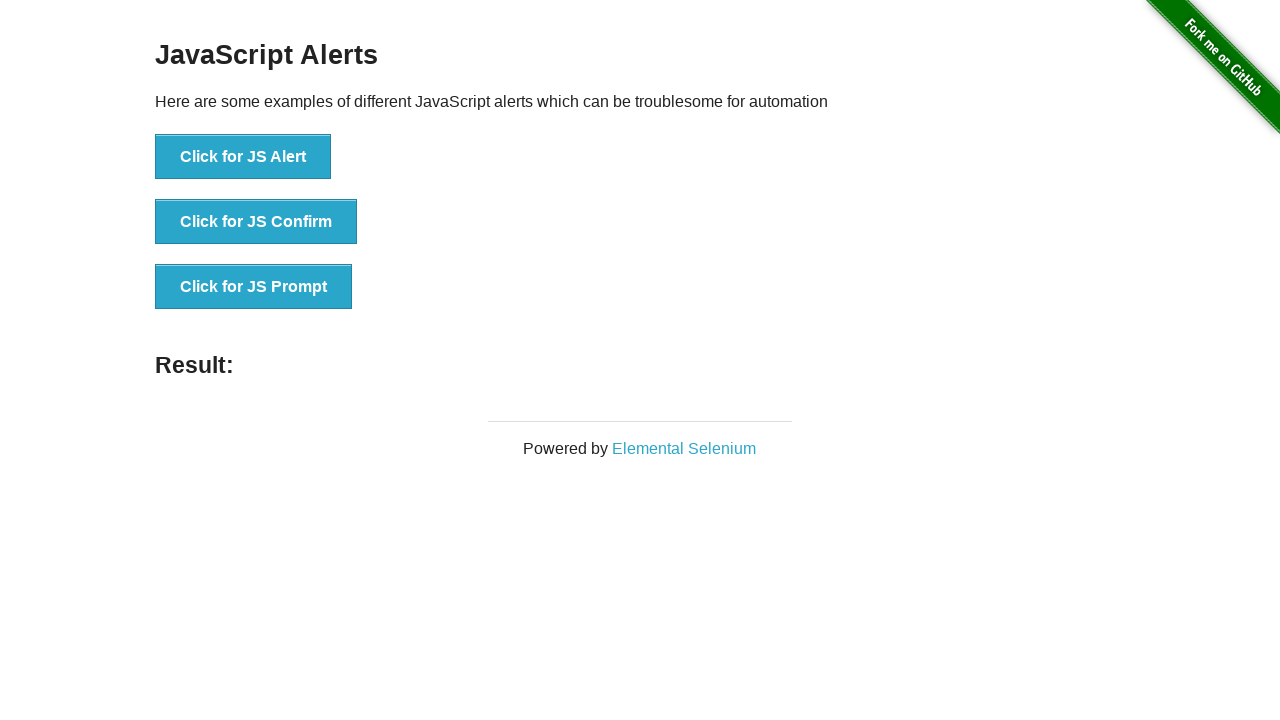

Set up dialog handler to accept prompt with text 'Selenium with Java'
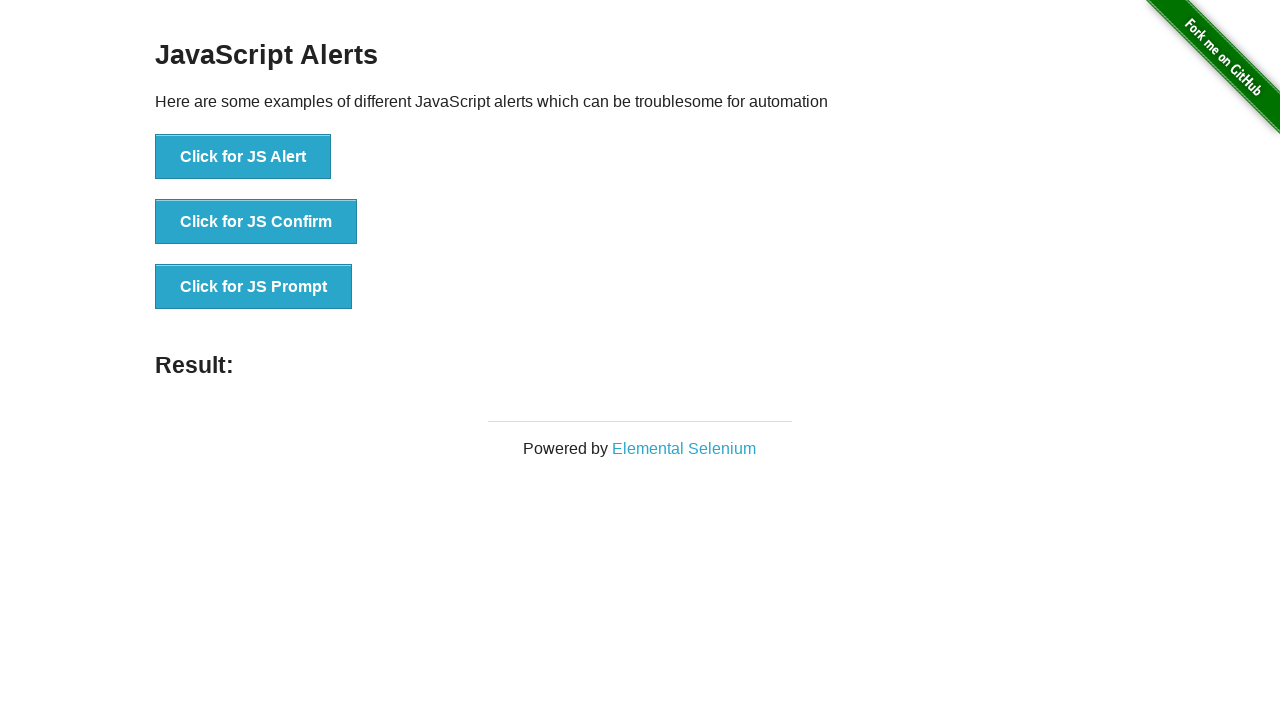

Clicked the JS Prompt button at (254, 287) on xpath=//button[@onclick='jsPrompt()']
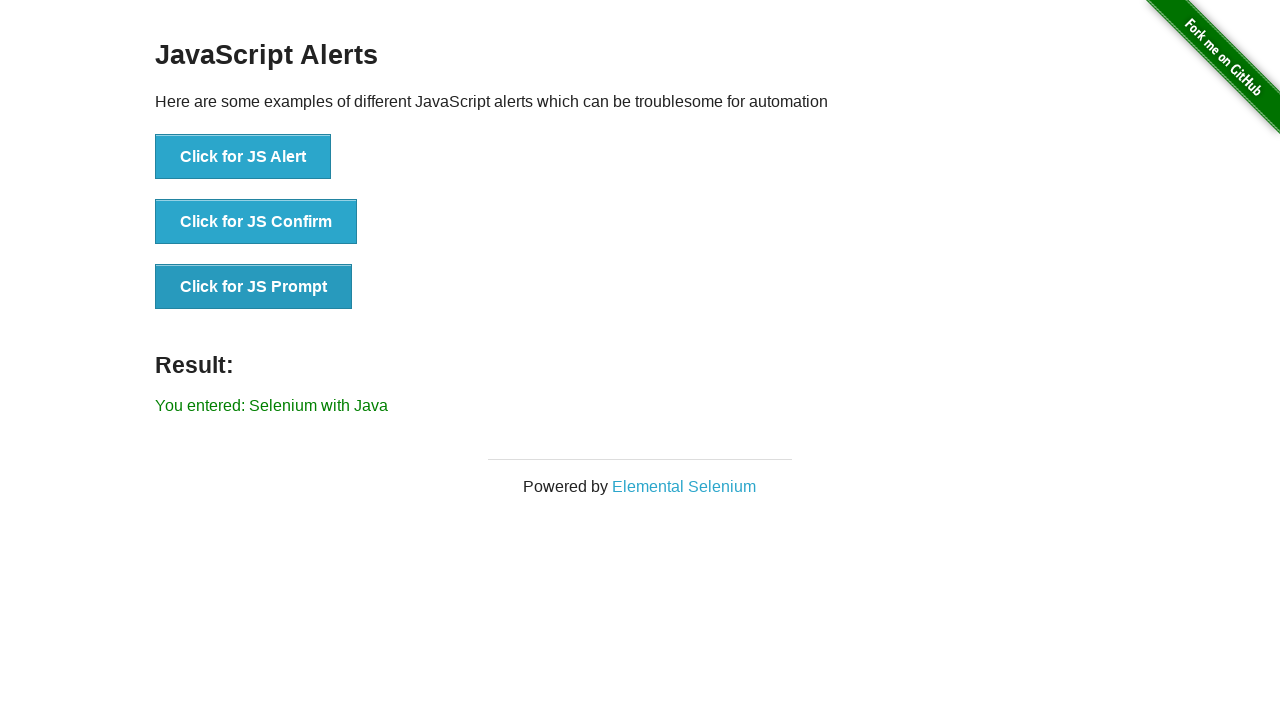

Prompt dialog was handled and result message appeared
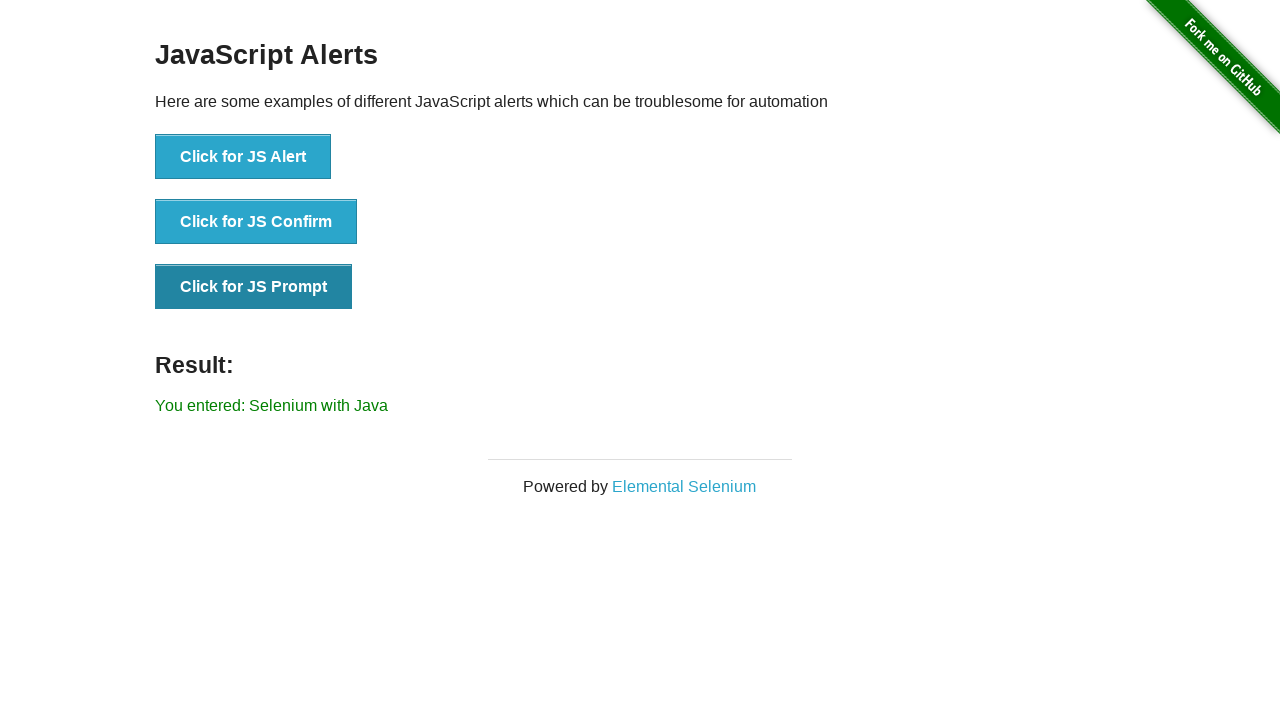

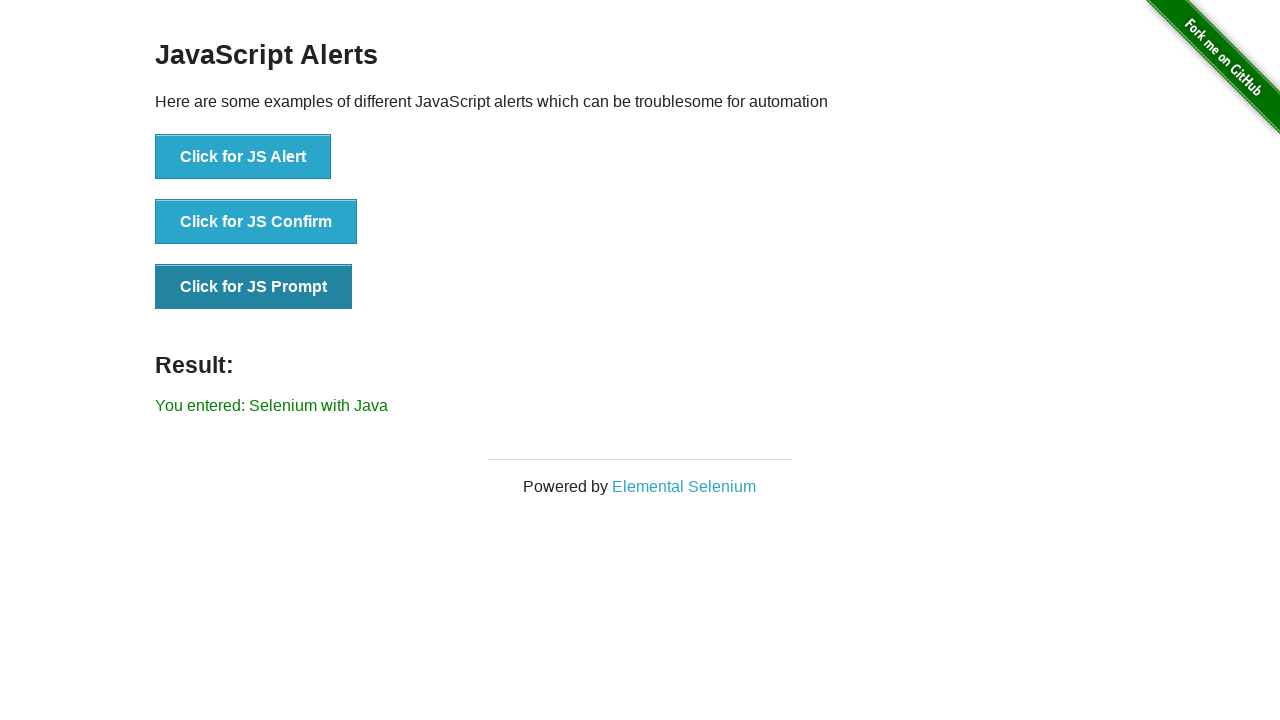